Tests the Class Attribute challenge on UI Testing Playground by clicking the blue button three times and accepting the alert dialog that appears after each click.

Starting URL: http://uitestingplayground.com/classattr

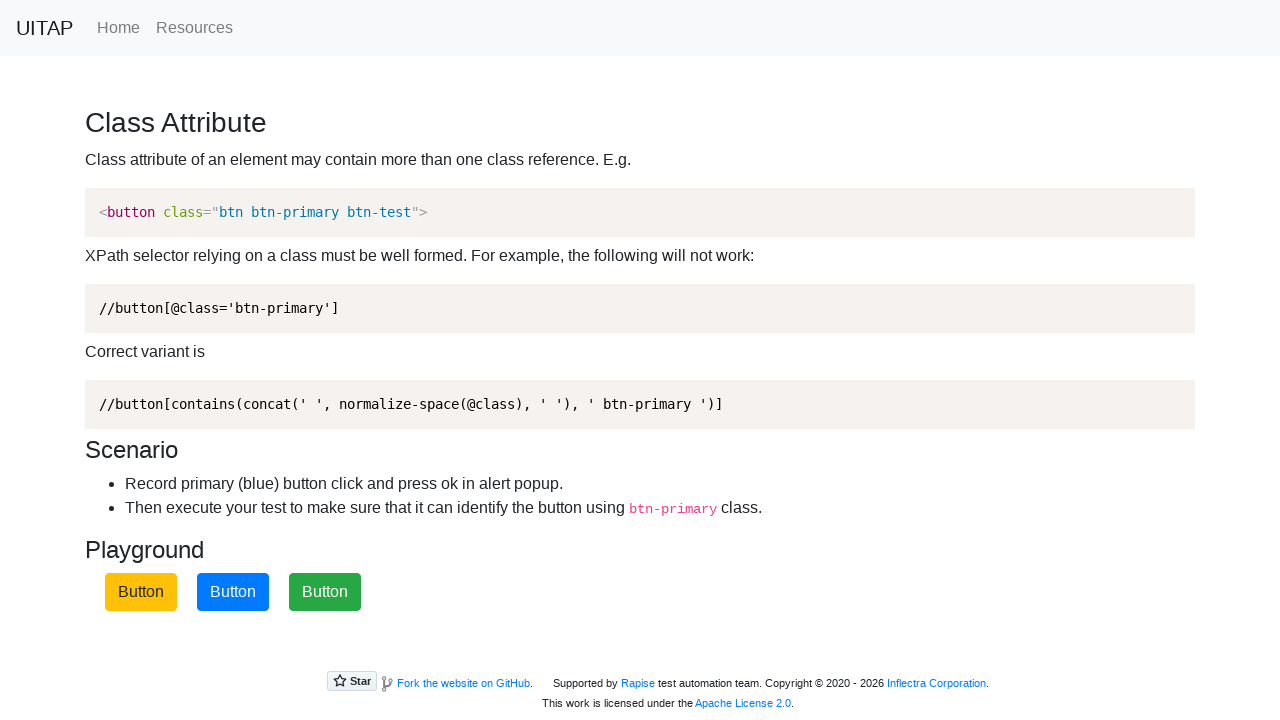

Navigated to Class Attribute challenge page
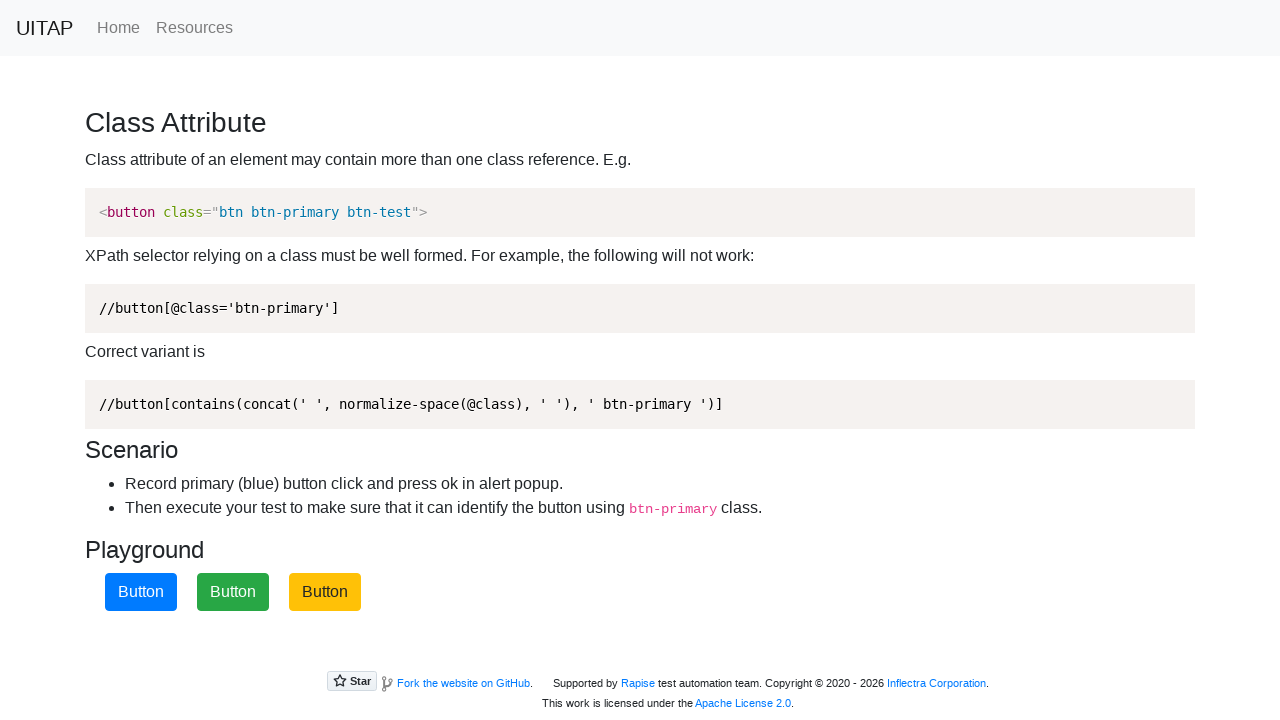

Clicked blue button (iteration 1) at (141, 592) on button.btn-primary
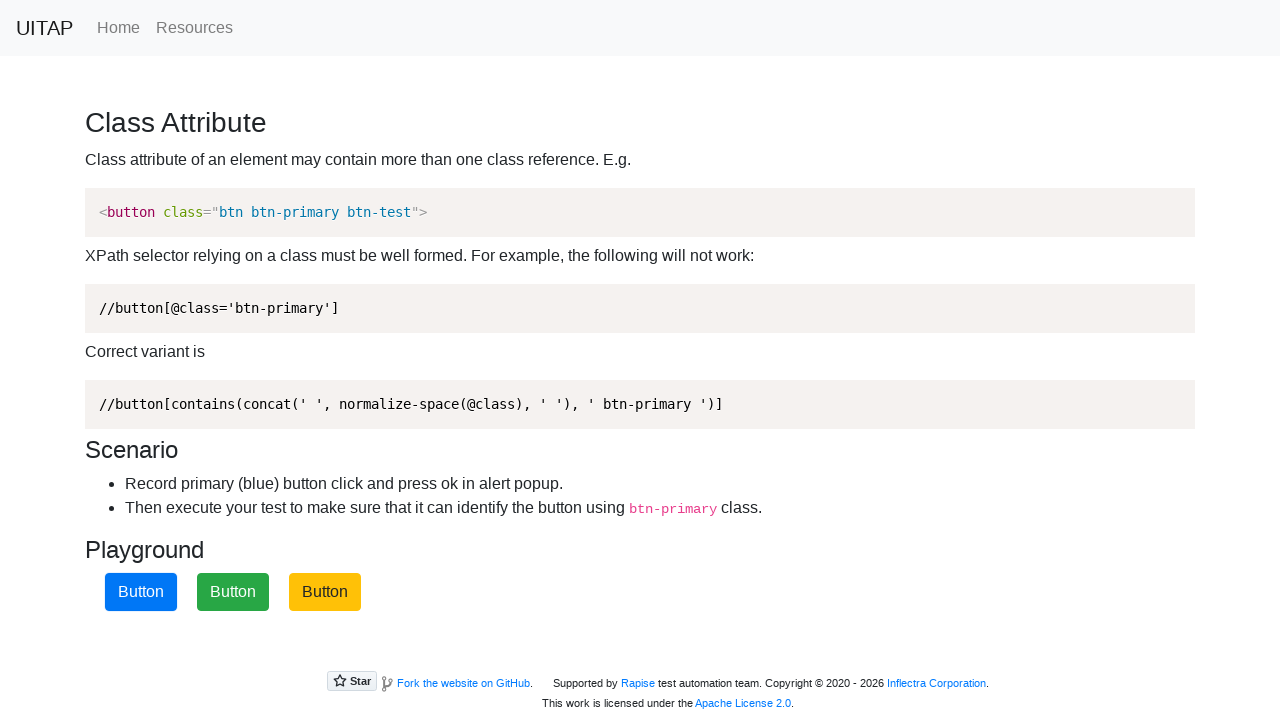

Alert dialog accepted (iteration 1)
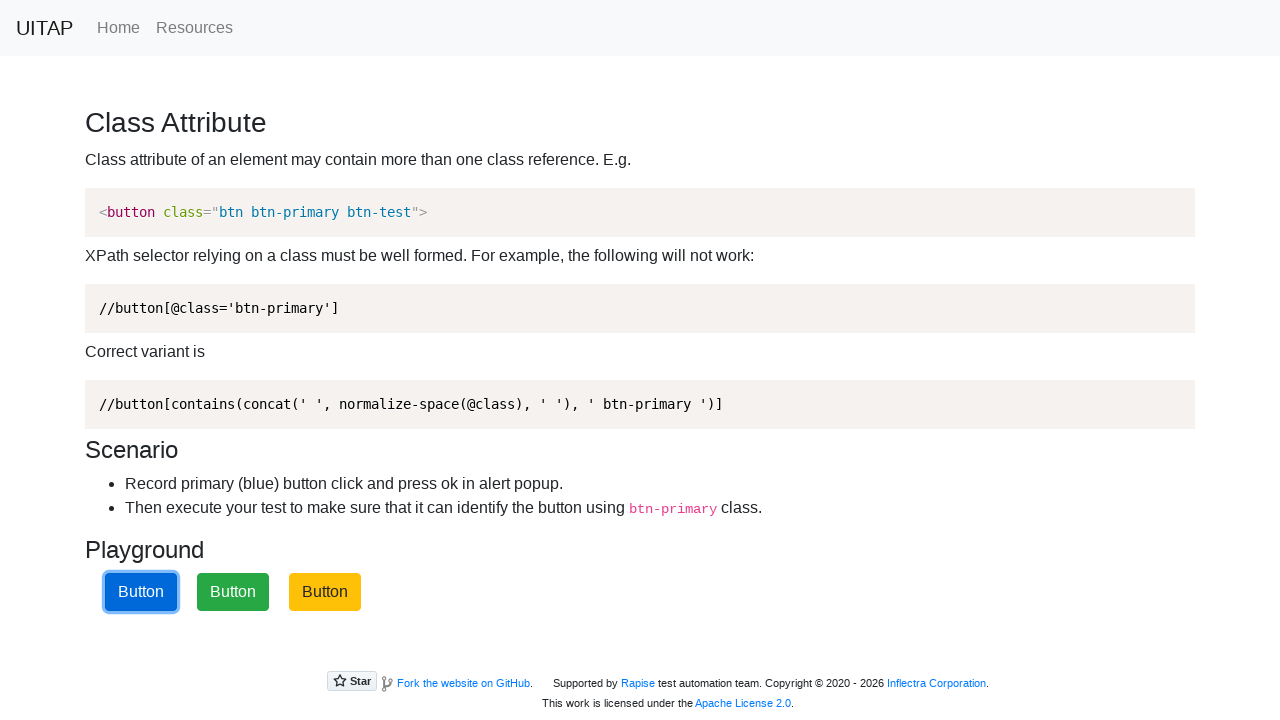

Waited 1 second after alert
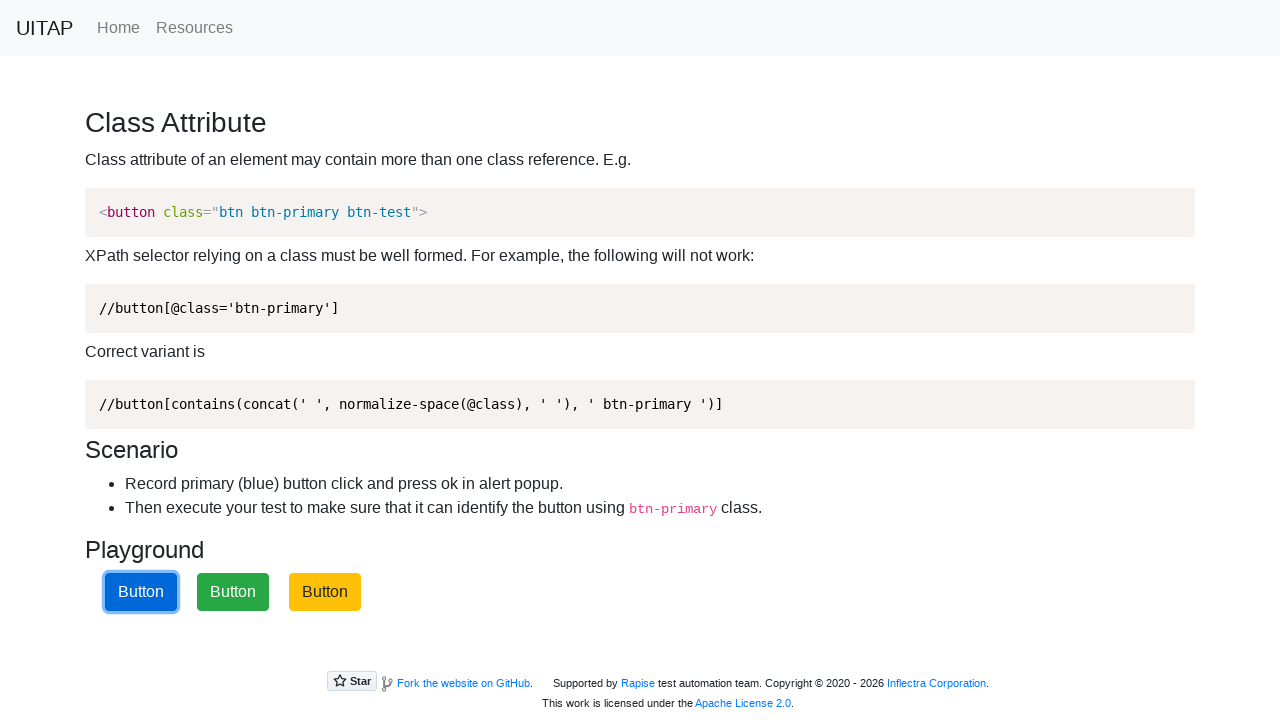

Clicked blue button (iteration 2) at (141, 592) on button.btn-primary
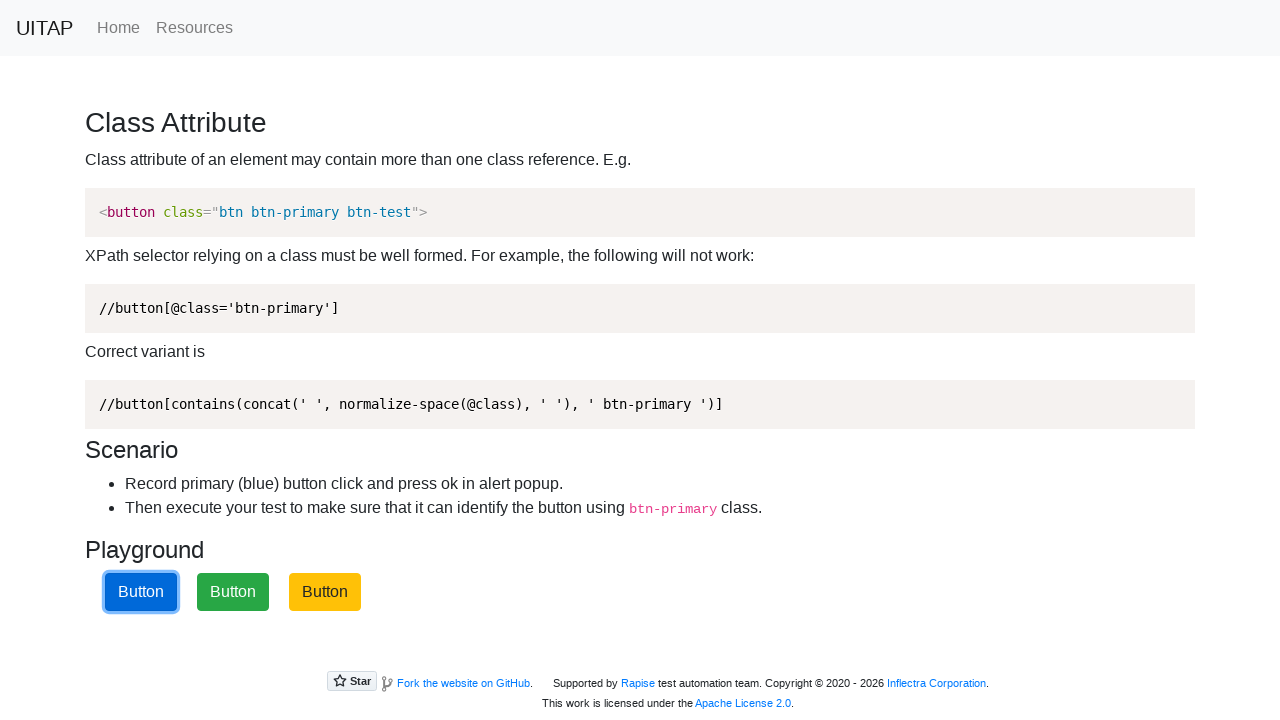

Waited 1 second after alert (iteration 2)
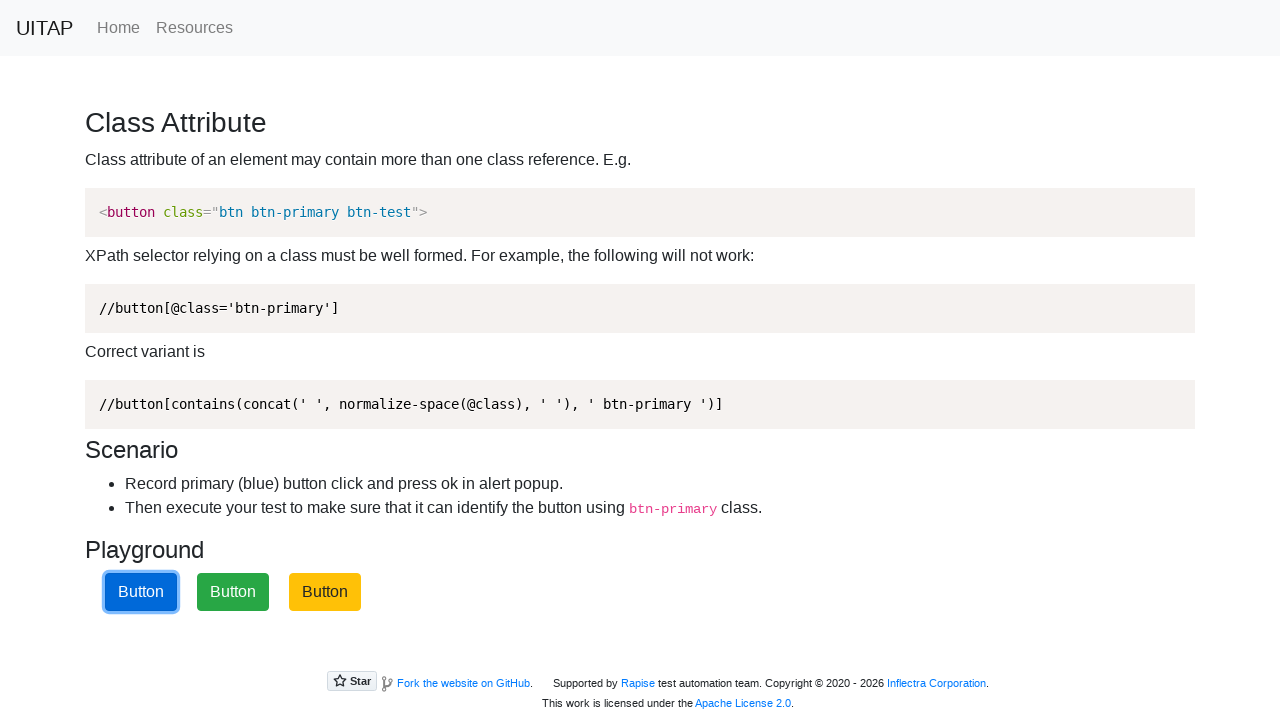

Clicked blue button (iteration 3) at (141, 592) on button.btn-primary
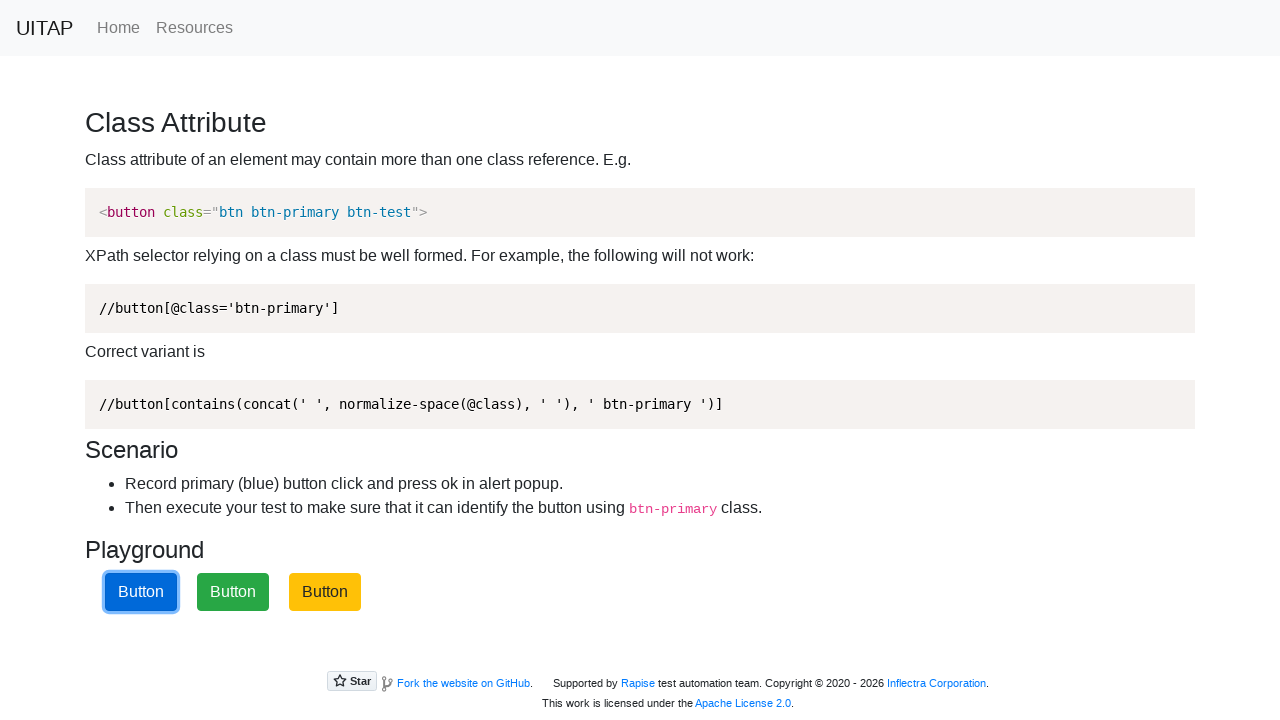

Waited 1 second after alert (iteration 3)
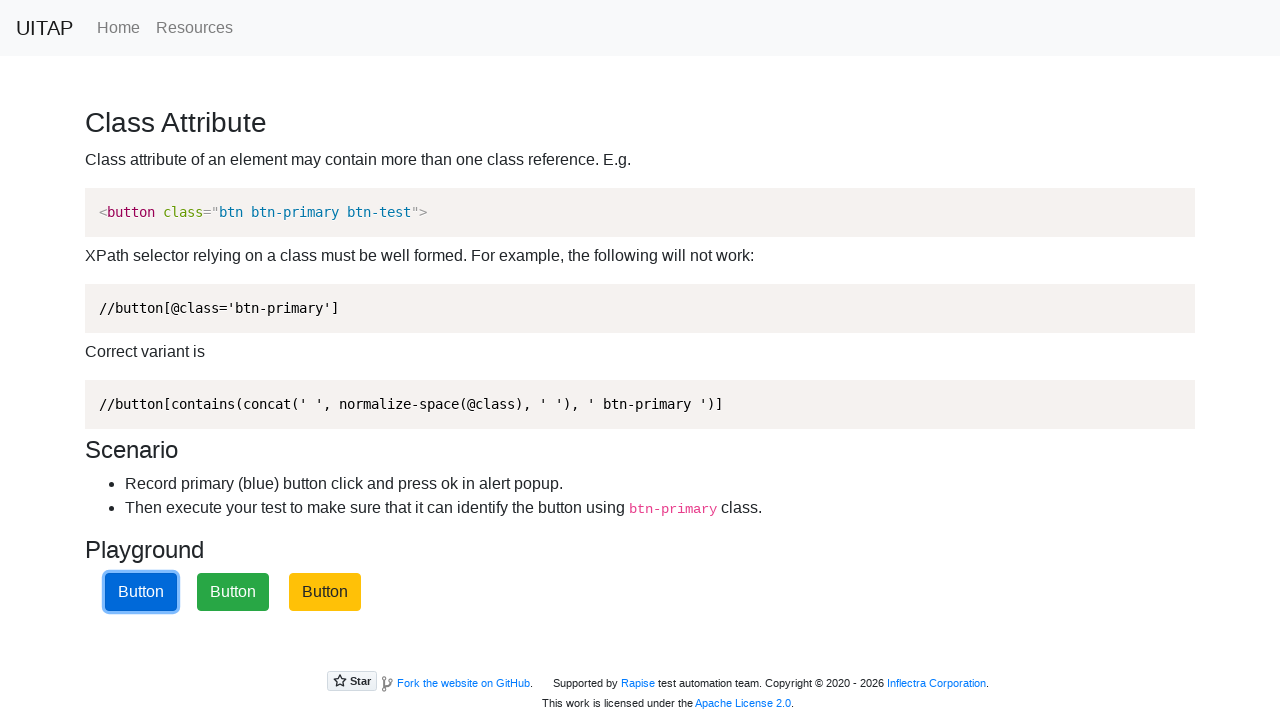

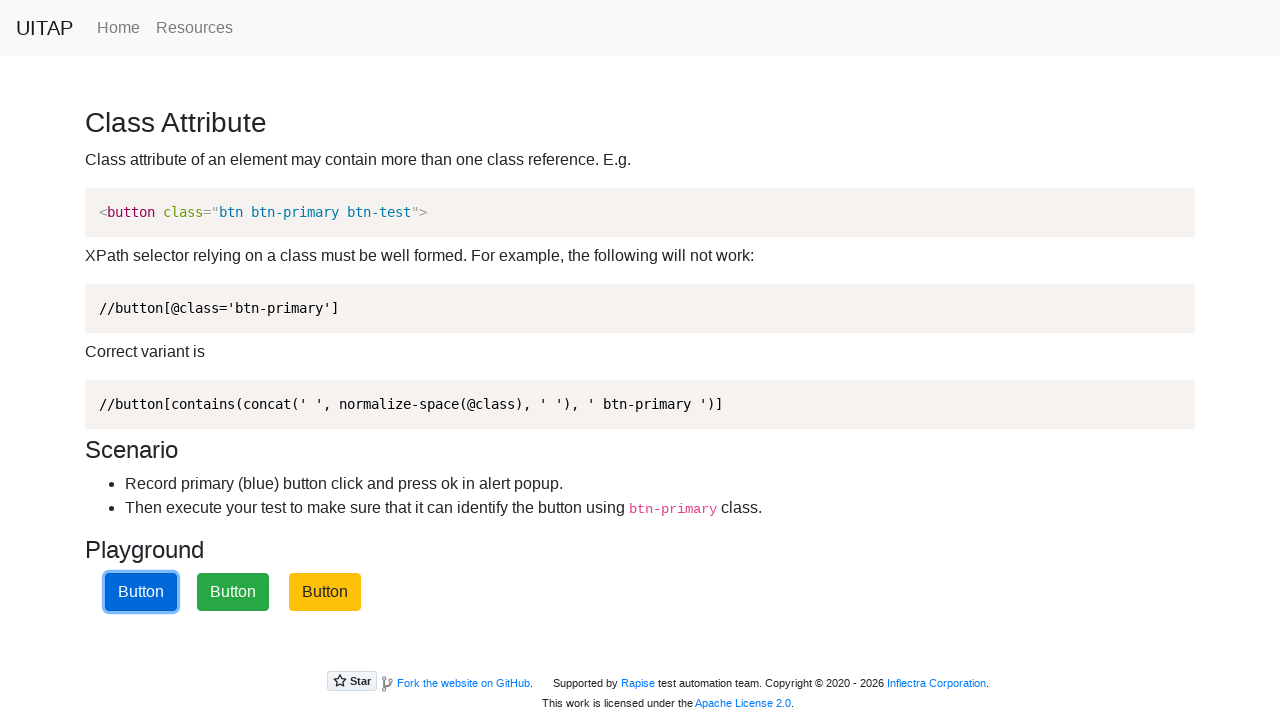